Tests drag and drop functionality by dragging an element and dropping it onto another element

Starting URL: http://jqueryui.com/resources/demos/droppable/default.html

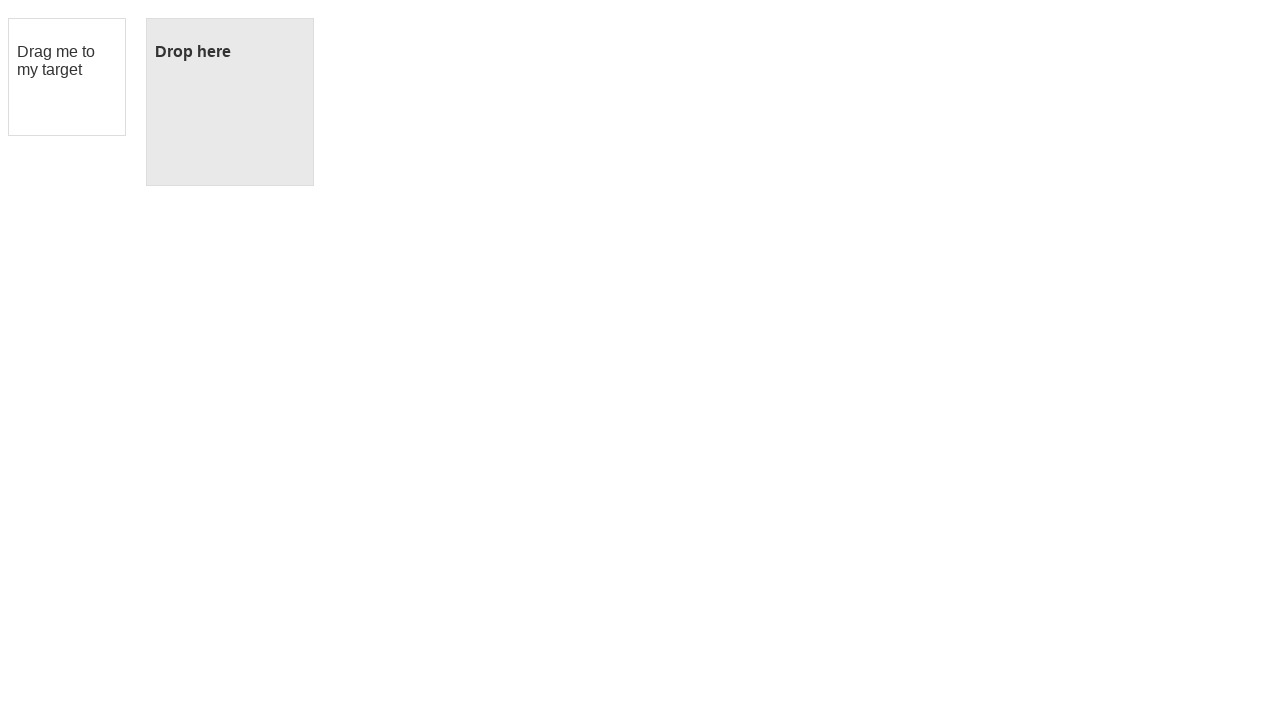

Located the draggable element
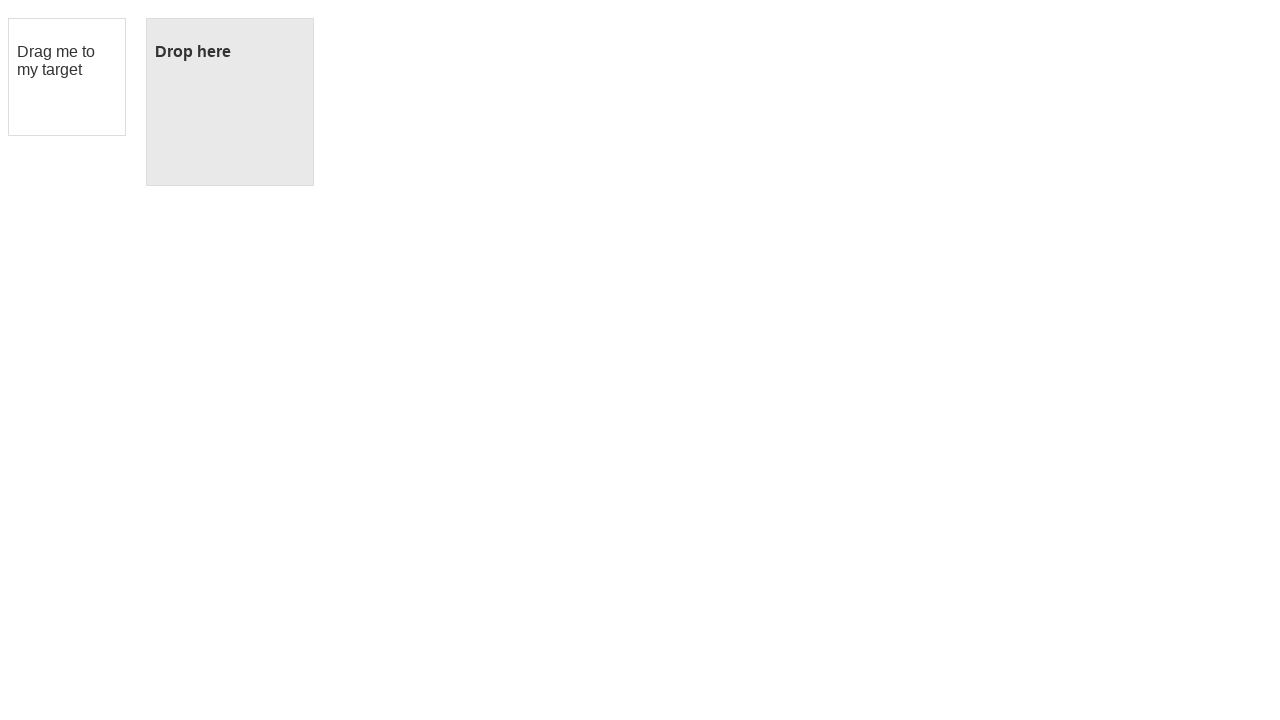

Located the droppable element
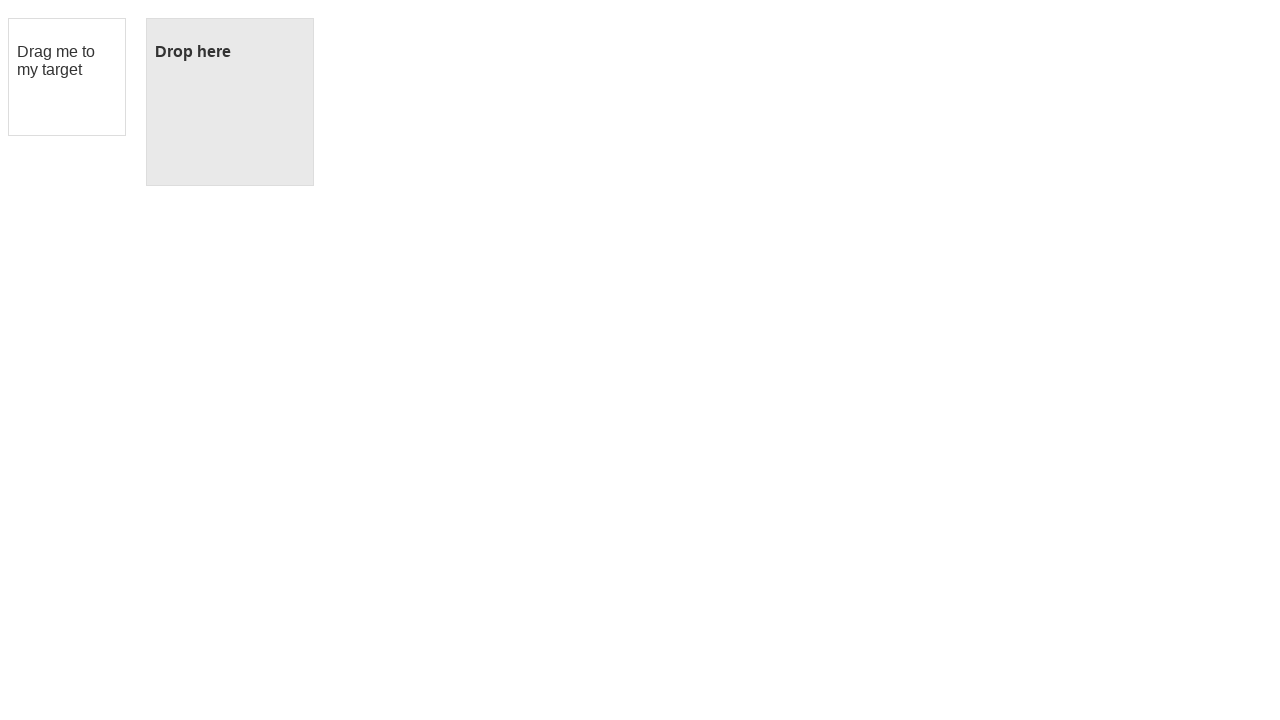

Dragged and dropped the draggable element onto the droppable element at (230, 102)
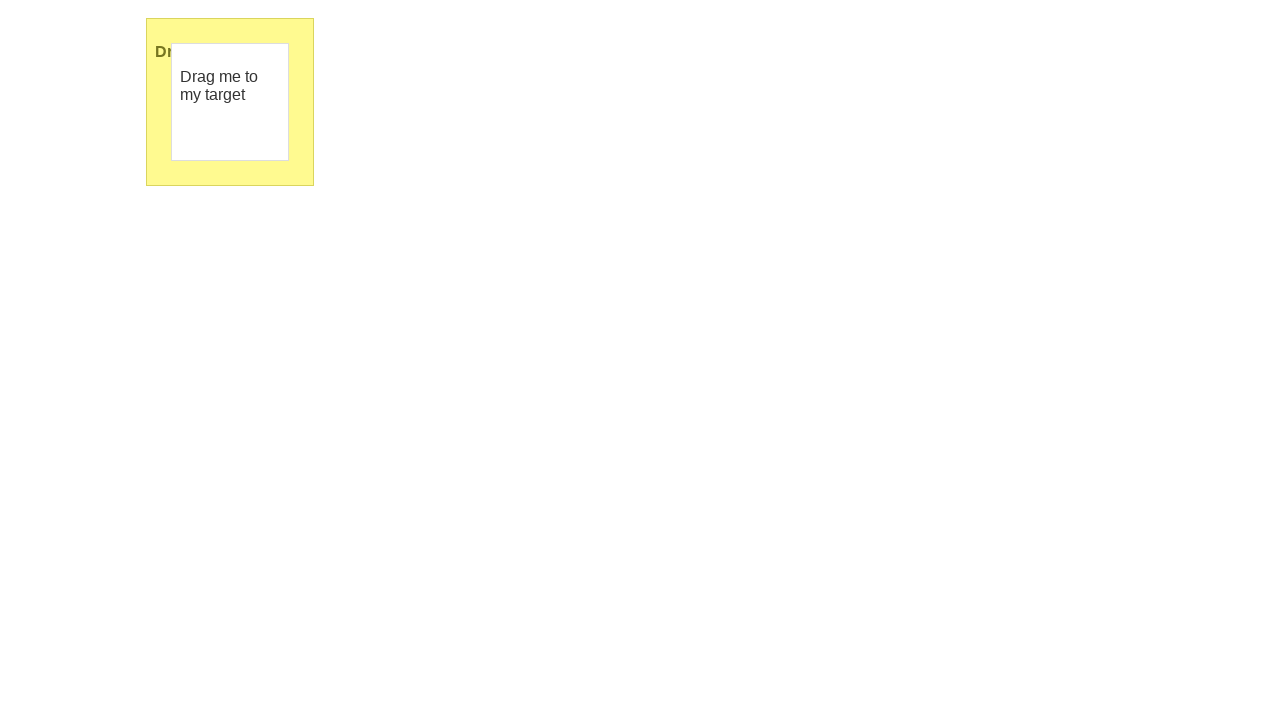

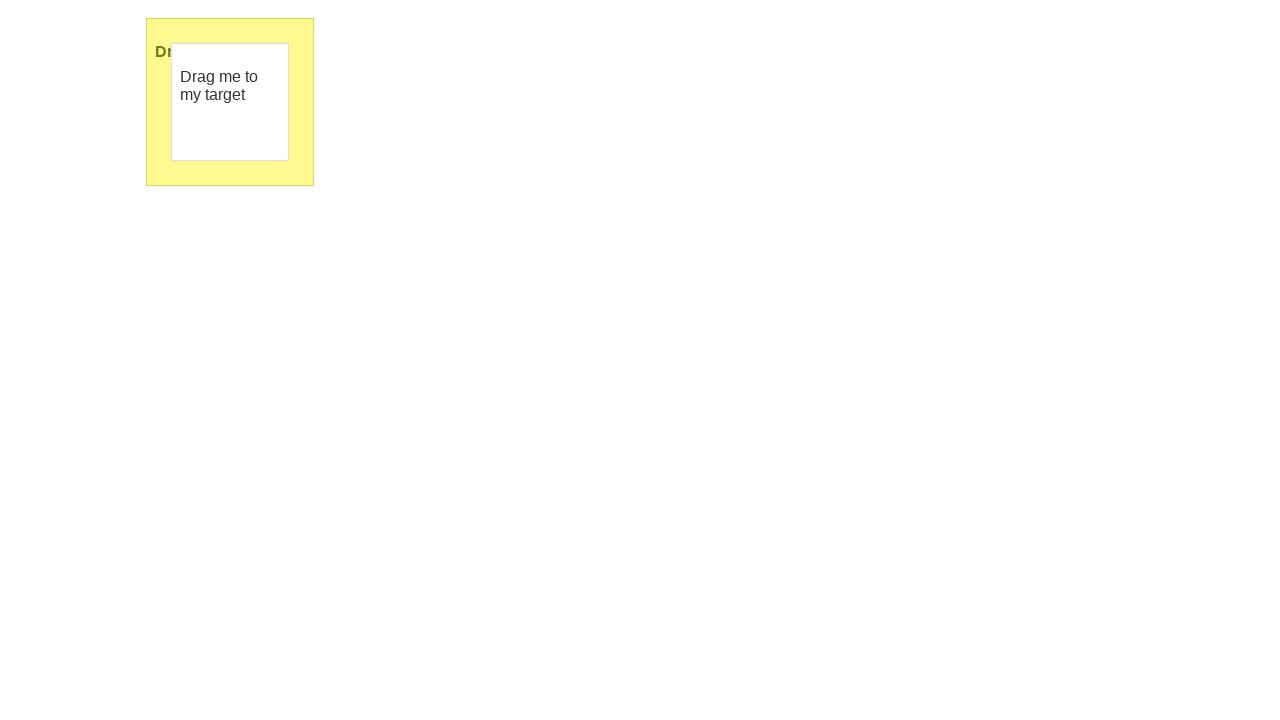